Tests drag and drop functionality on jQuery UI demo page by dragging an element and dropping it onto a target area

Starting URL: https://jqueryui.com/droppable/

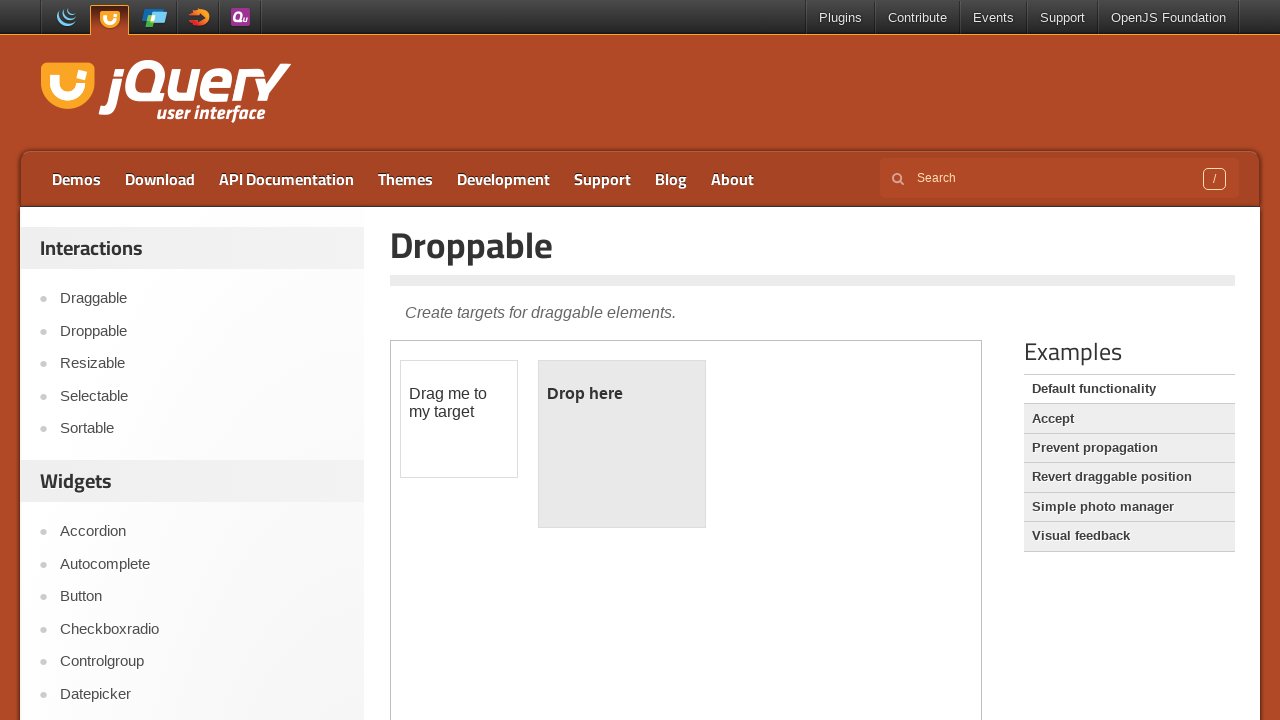

Located the iframe containing the drag and drop demo
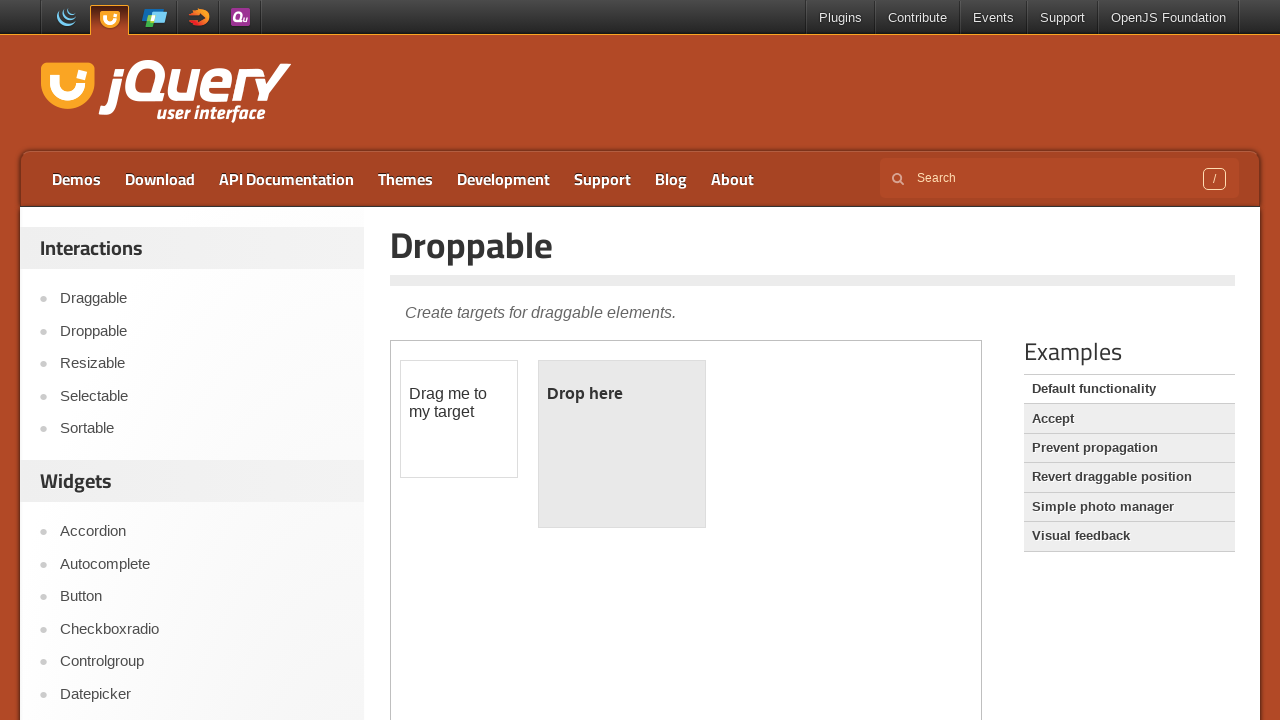

Located the draggable element
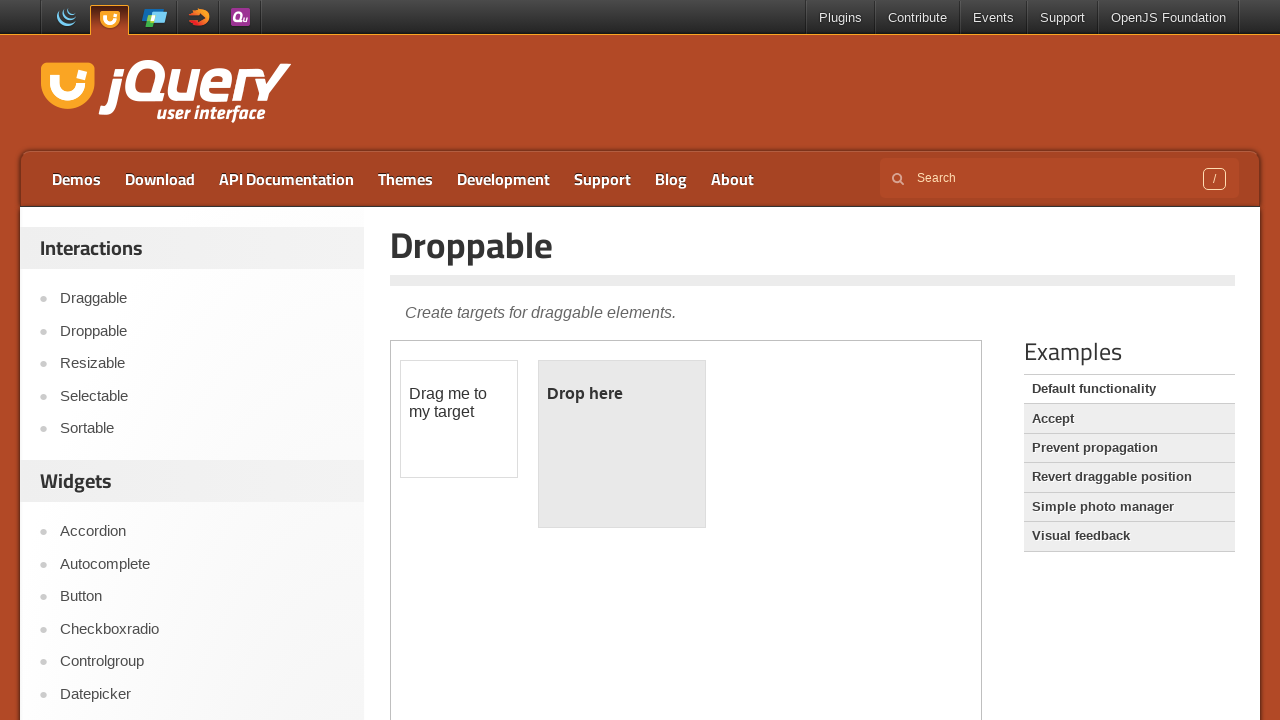

Located the droppable target element
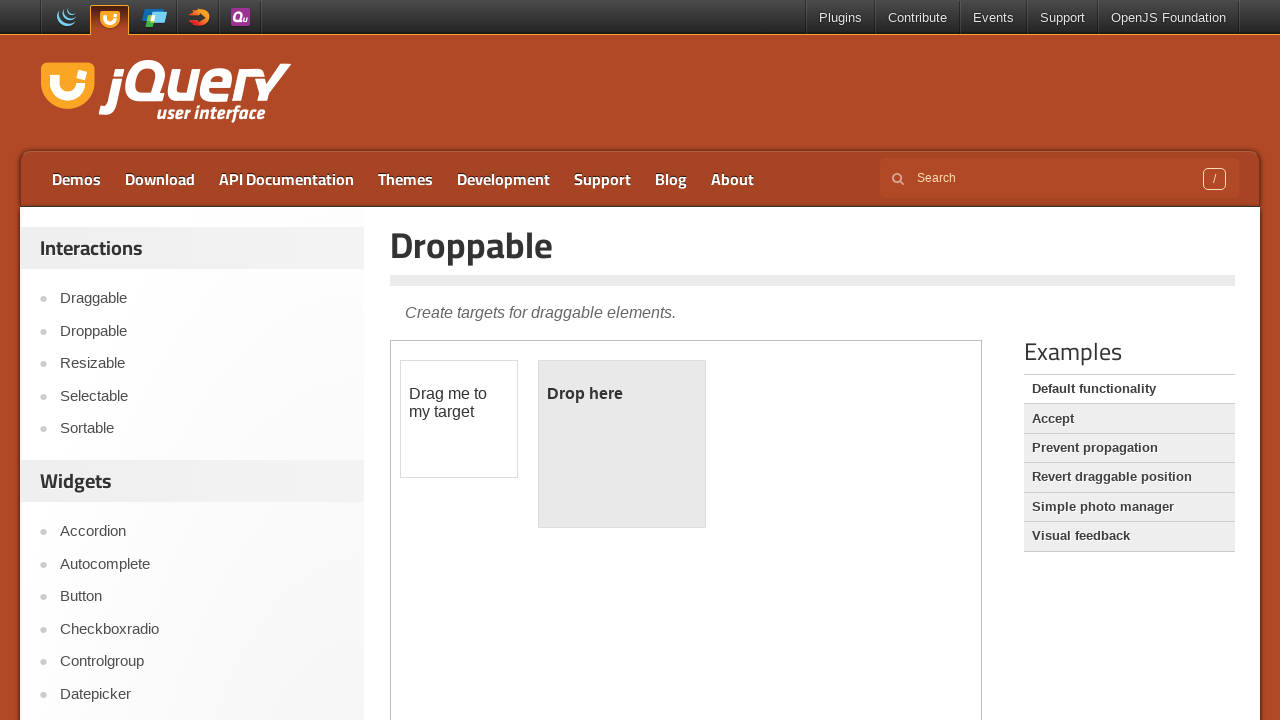

Retrieved initial drop area text: '
	Drop here
'
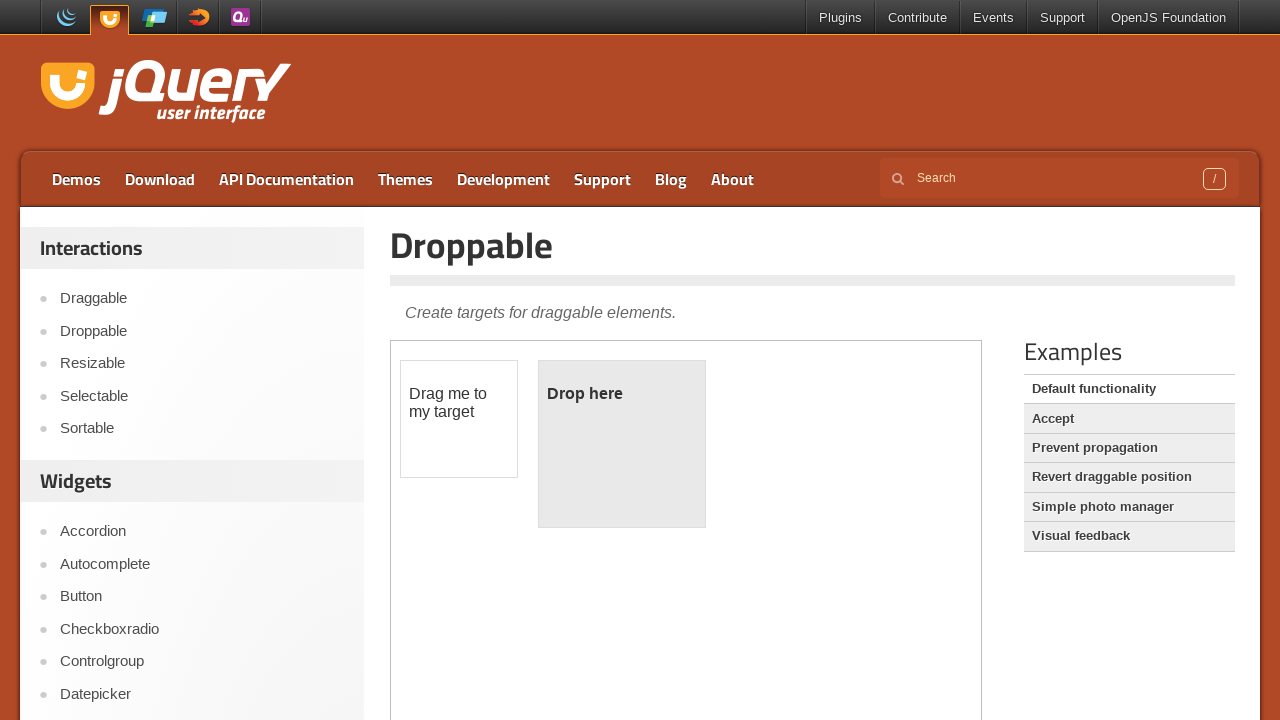

Dragged element onto drop target at (622, 444)
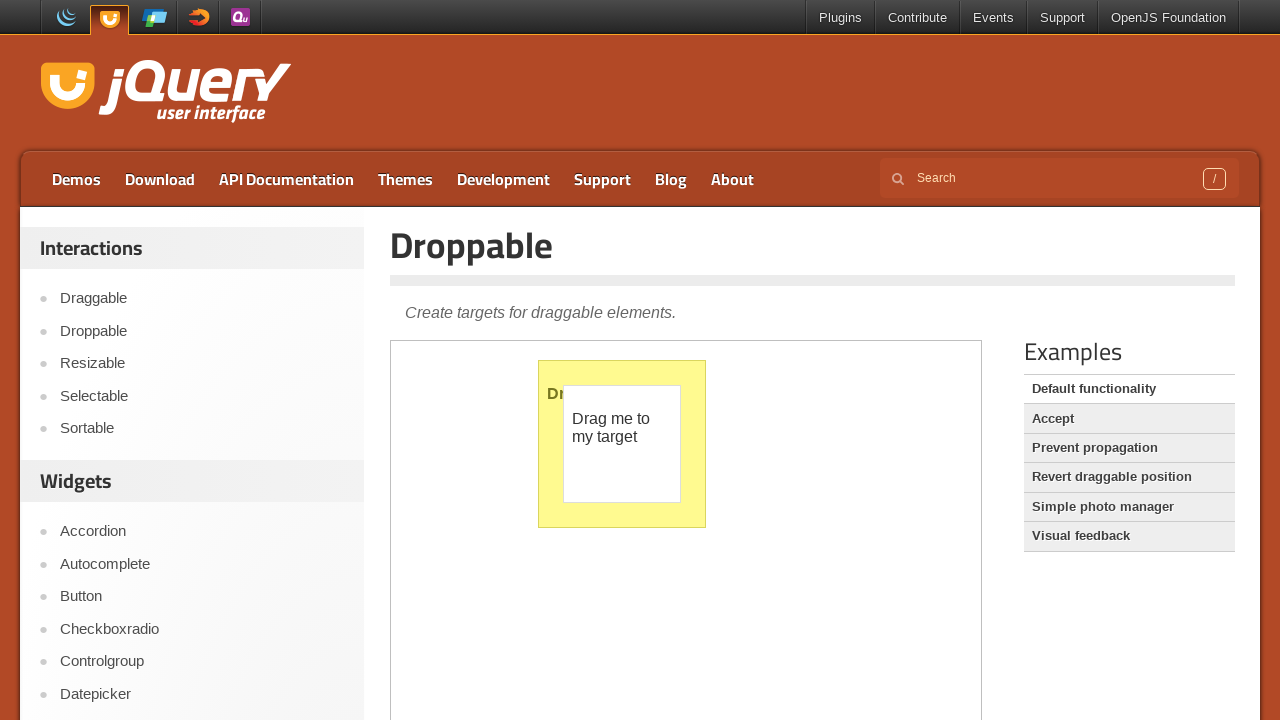

Retrieved final drop area text: '
	Dropped!
' and verified drop was successful
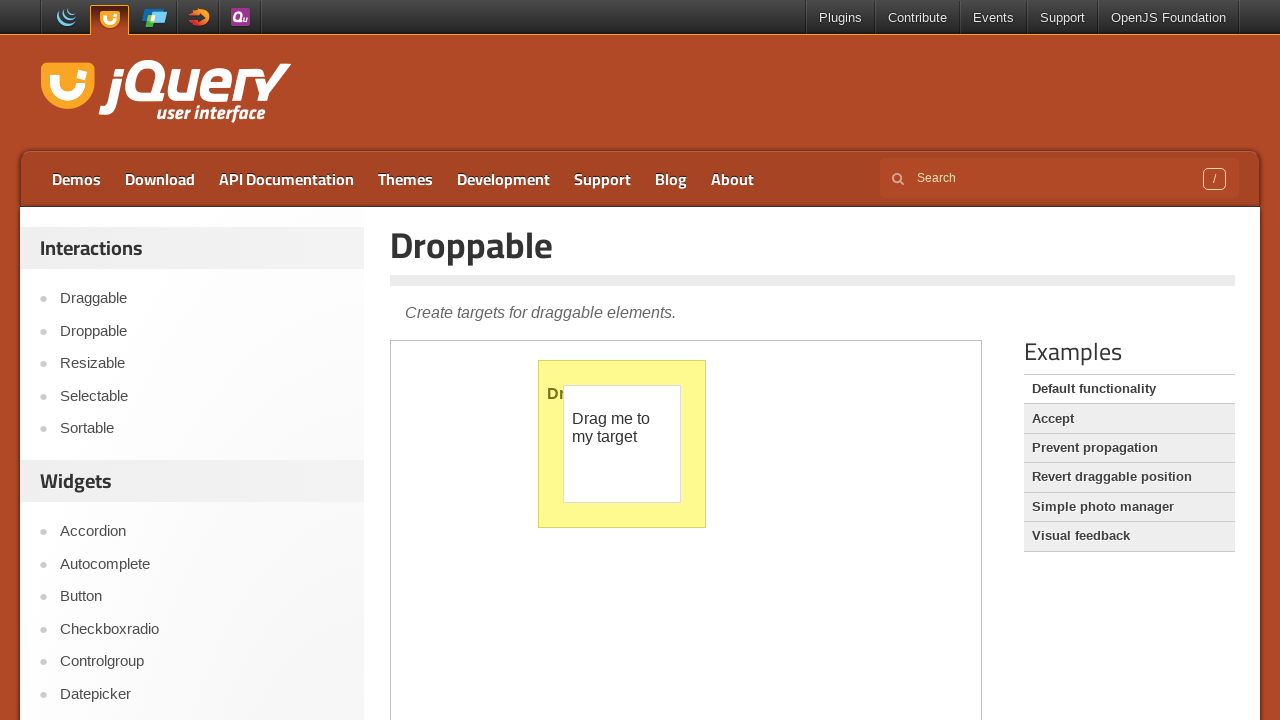

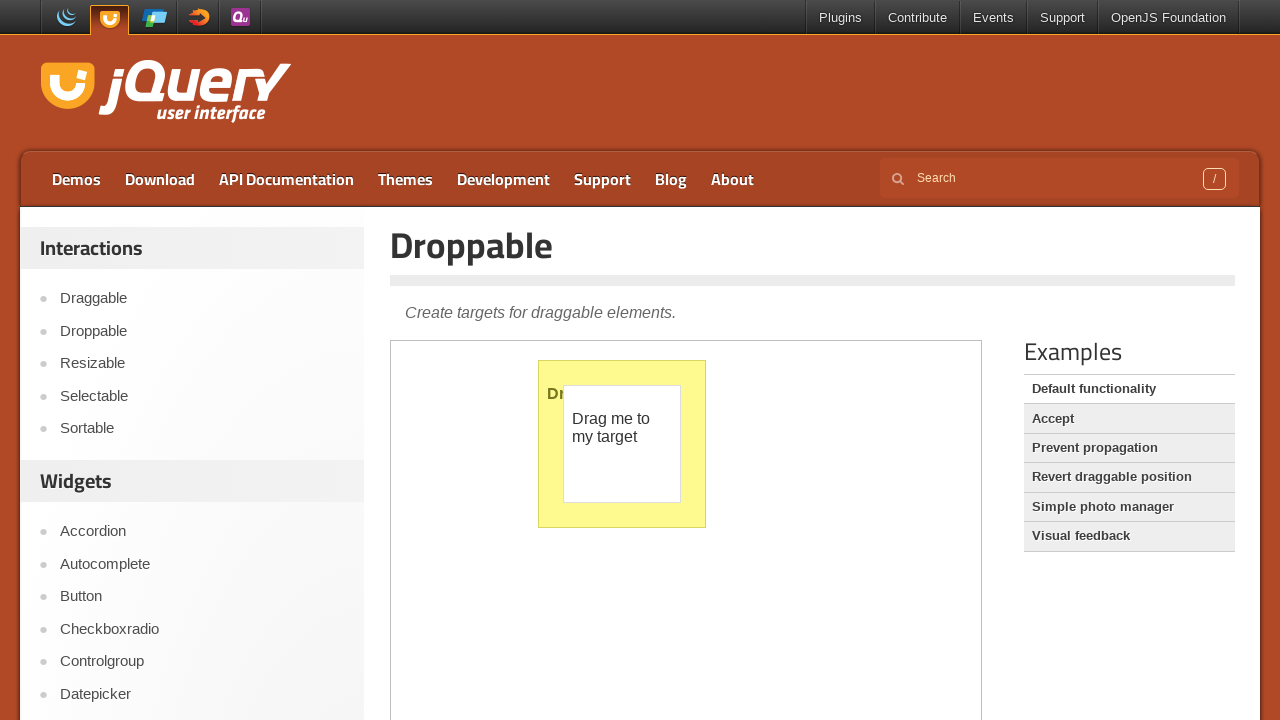